Navigates to DuckDuckGo and verifies that specific test elements (#soft-assert-login, #foo) do not exist on the page

Starting URL: https://duckduckgo.com/

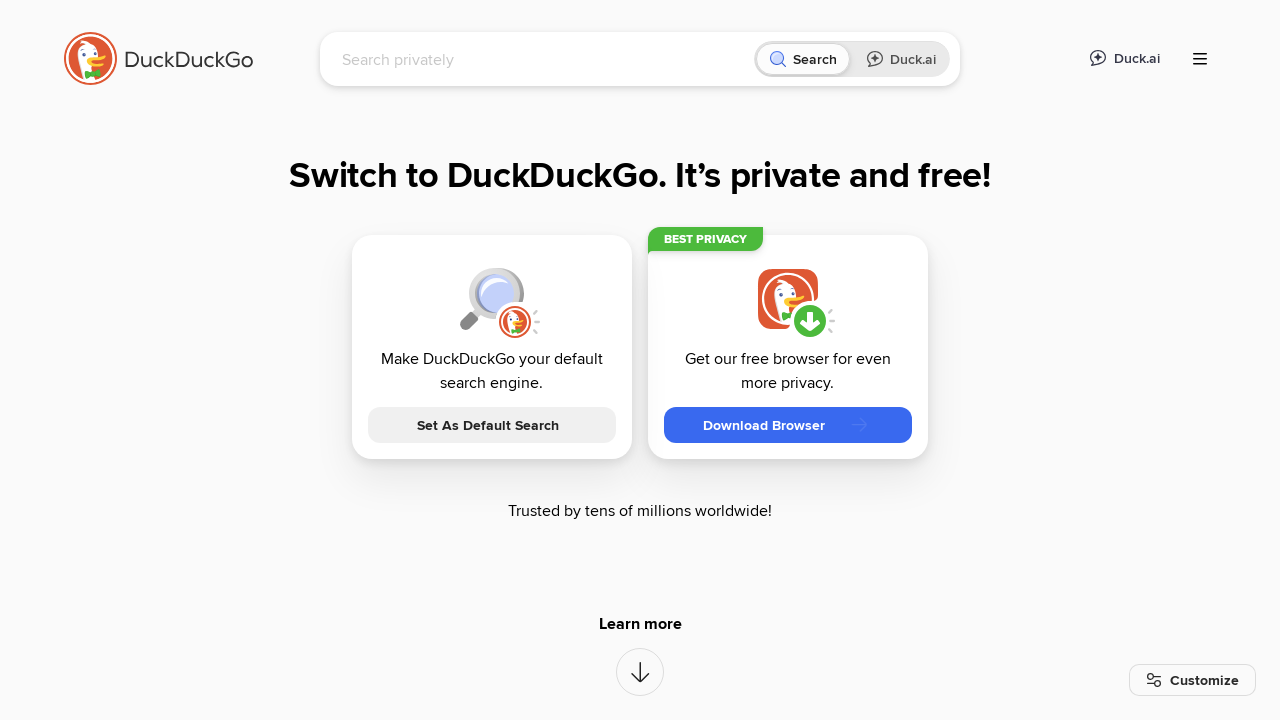

Waited 1000ms for page stability
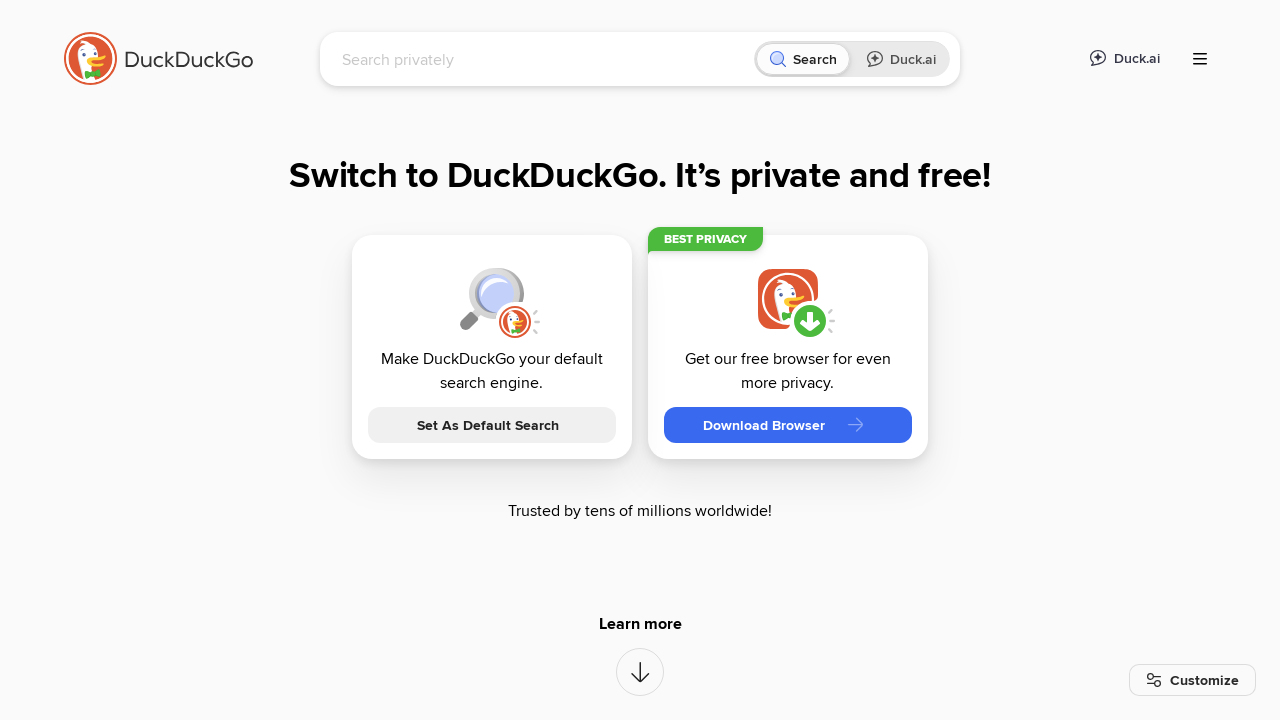

Verified that #soft-assert-login element does not exist
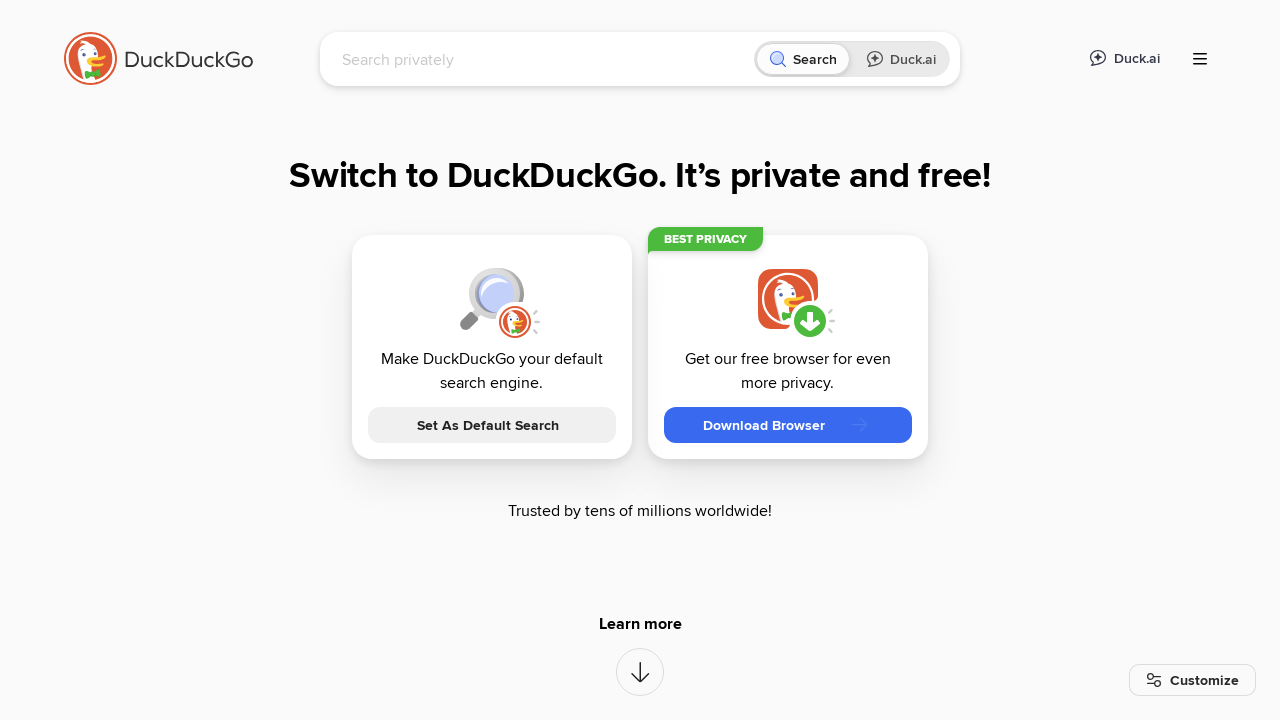

Verified that #foo element does not exist
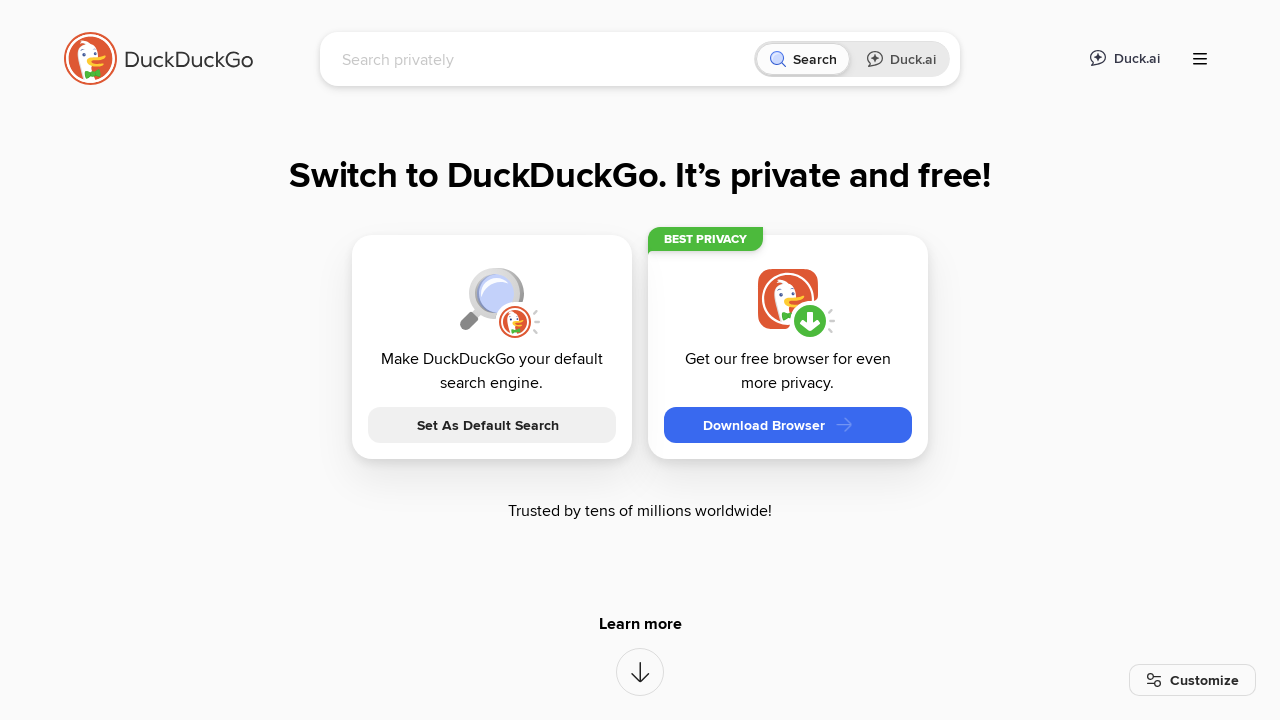

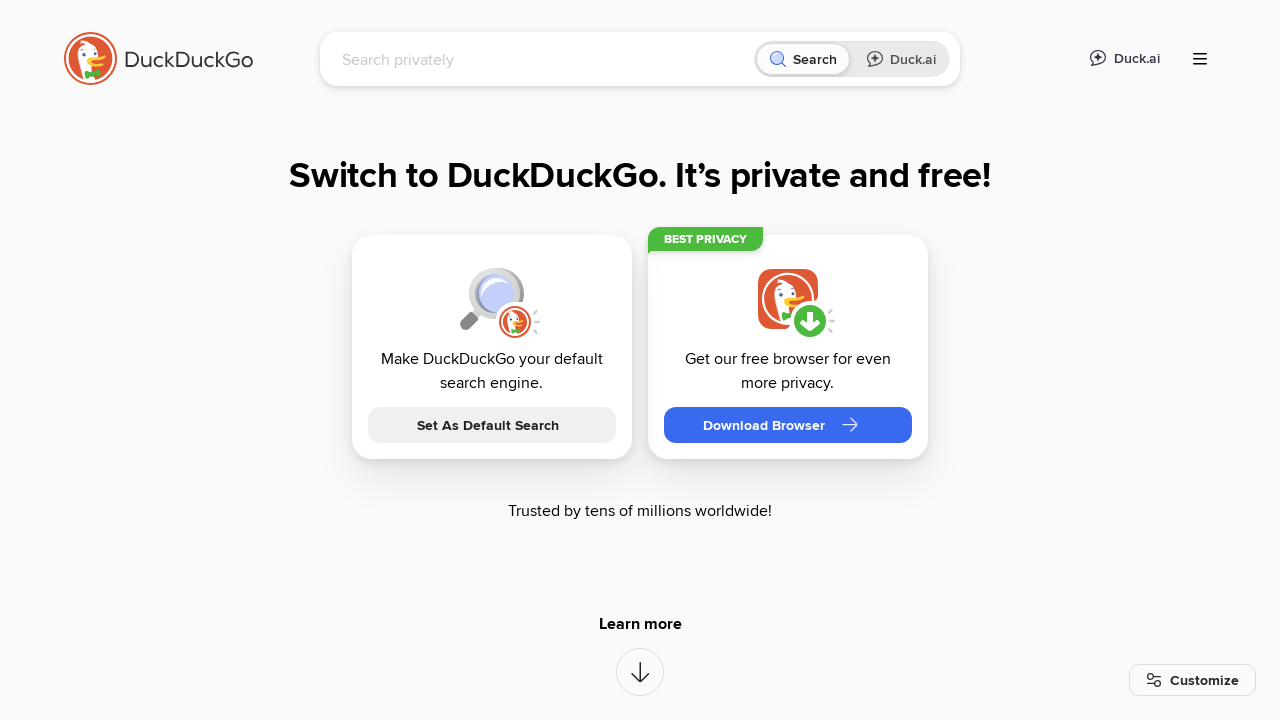